Tests alert handling by triggering an alert, verifying its text content, and accepting it

Starting URL: https://demoqa.com/alerts

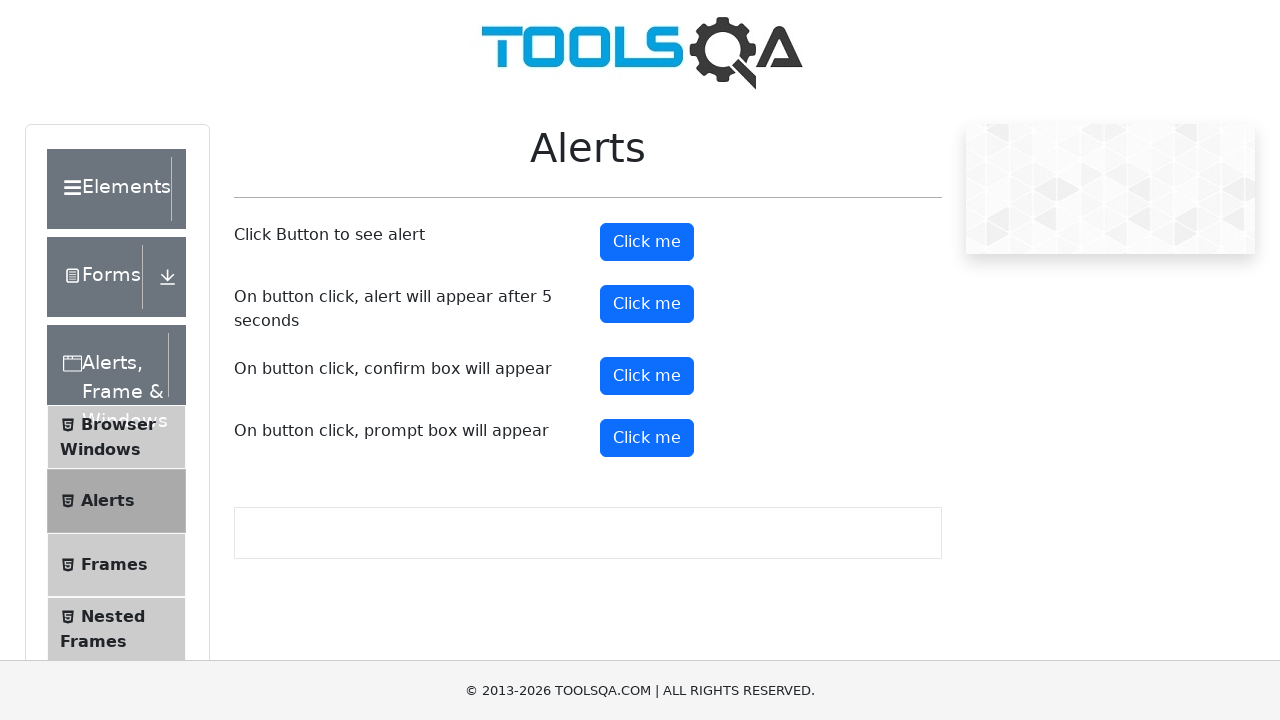

Clicked button to trigger alert at (647, 242) on #alertButton
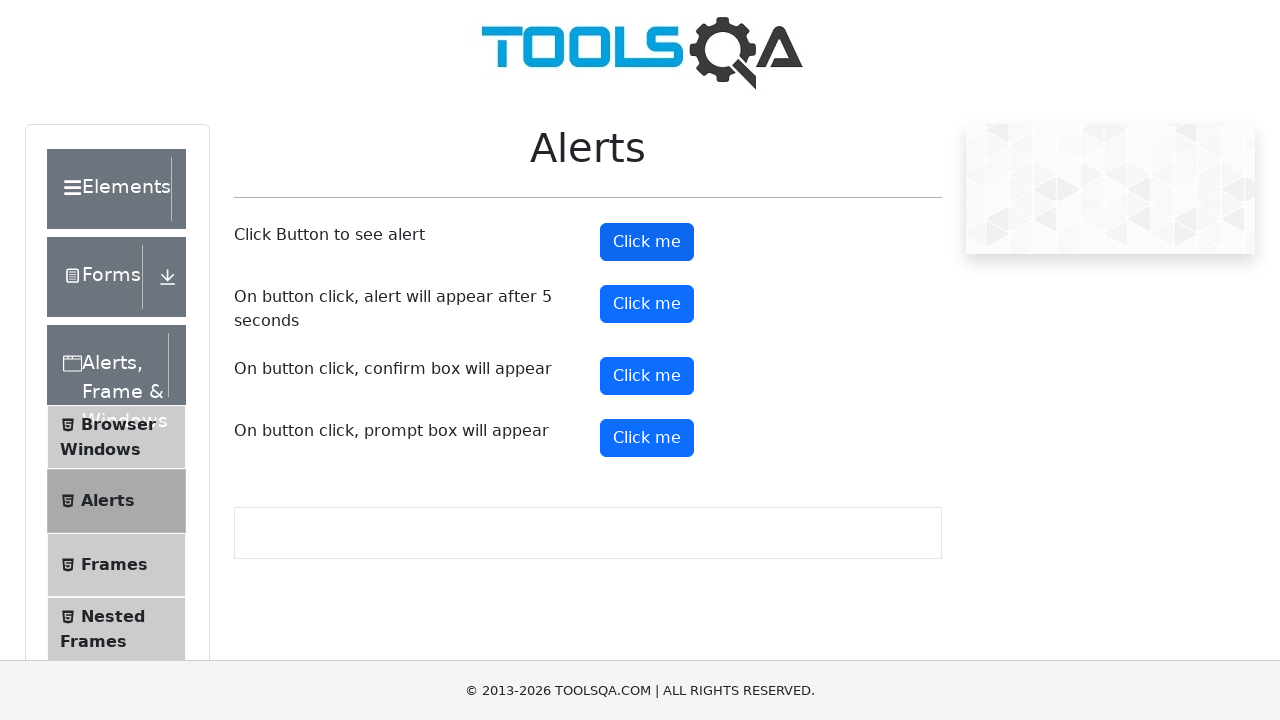

Set up dialog handler to accept alerts
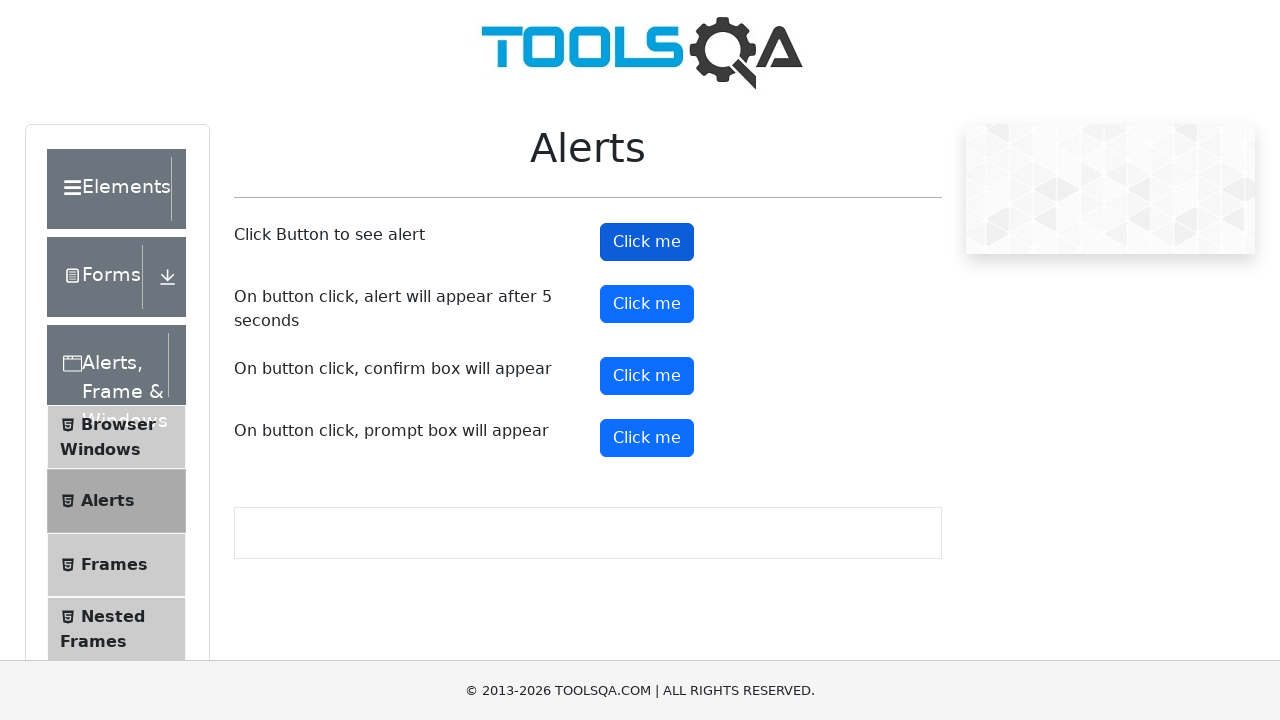

Waited for alert to be handled
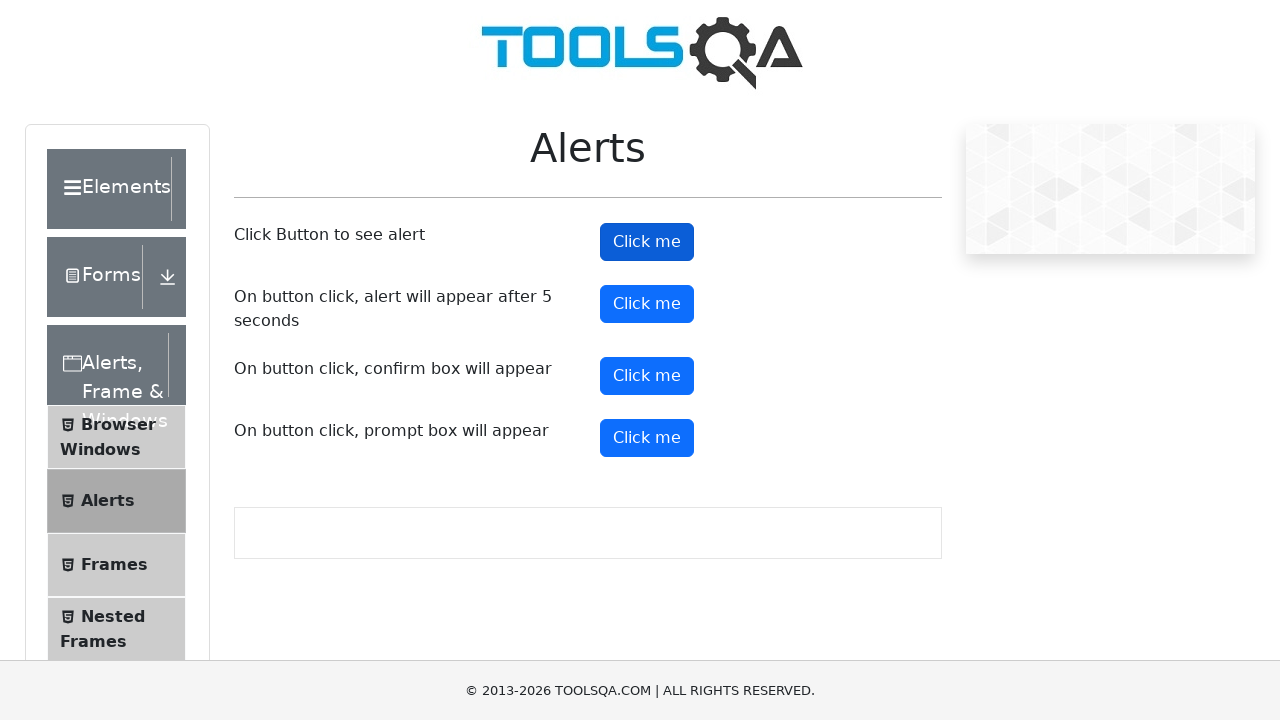

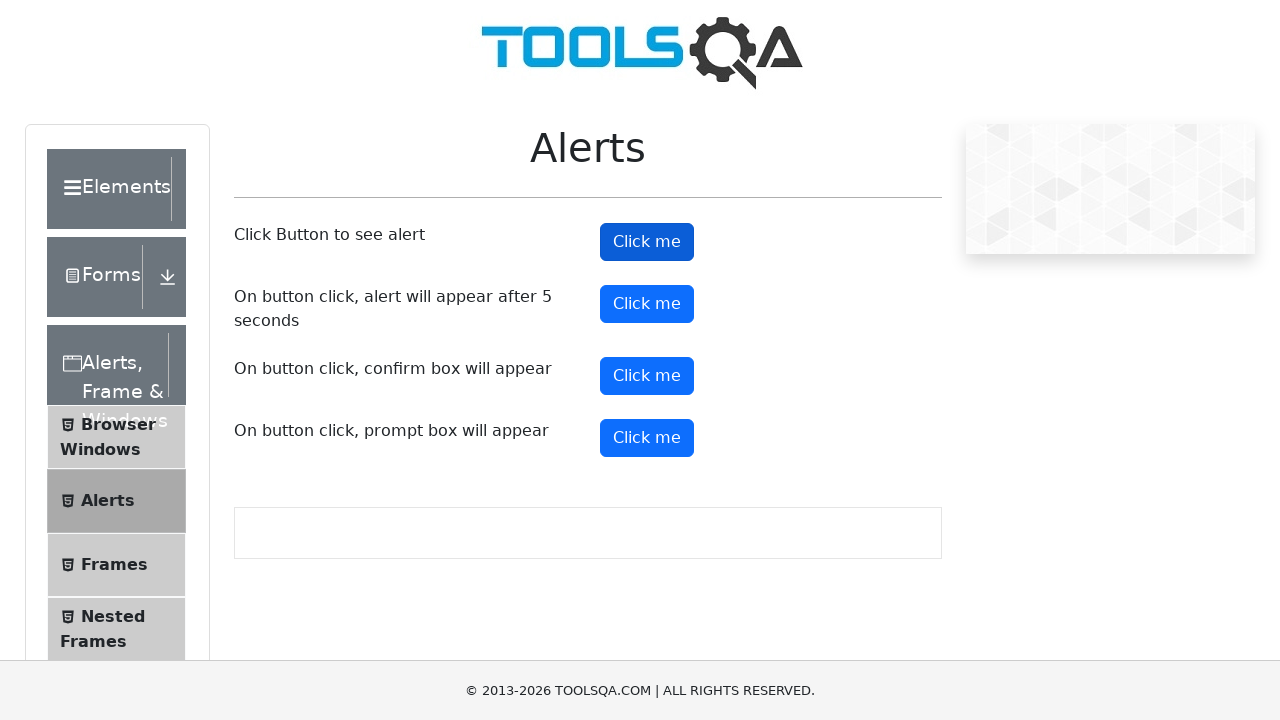